Fills a textarea field with text on the Selenium demo form page

Starting URL: https://www.selenium.dev/selenium/web/web-form.html

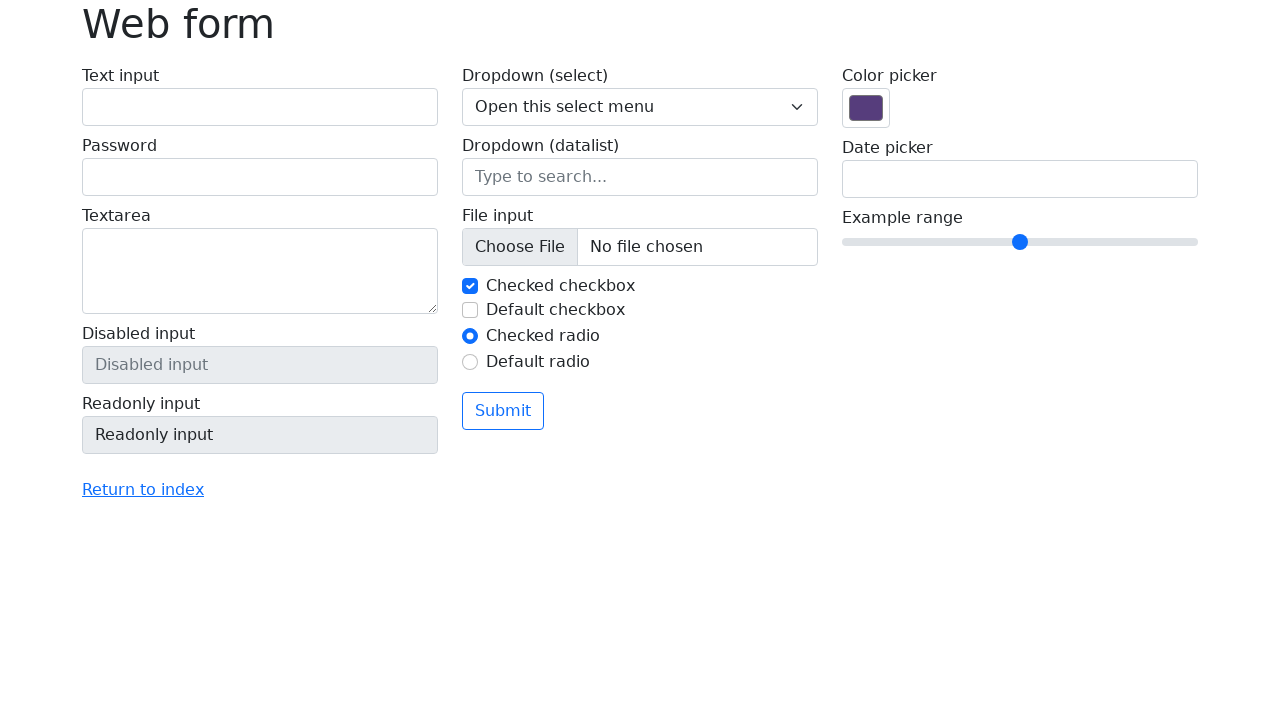

Filled textarea field with 'dgdggg' on textarea[name='my-textarea']
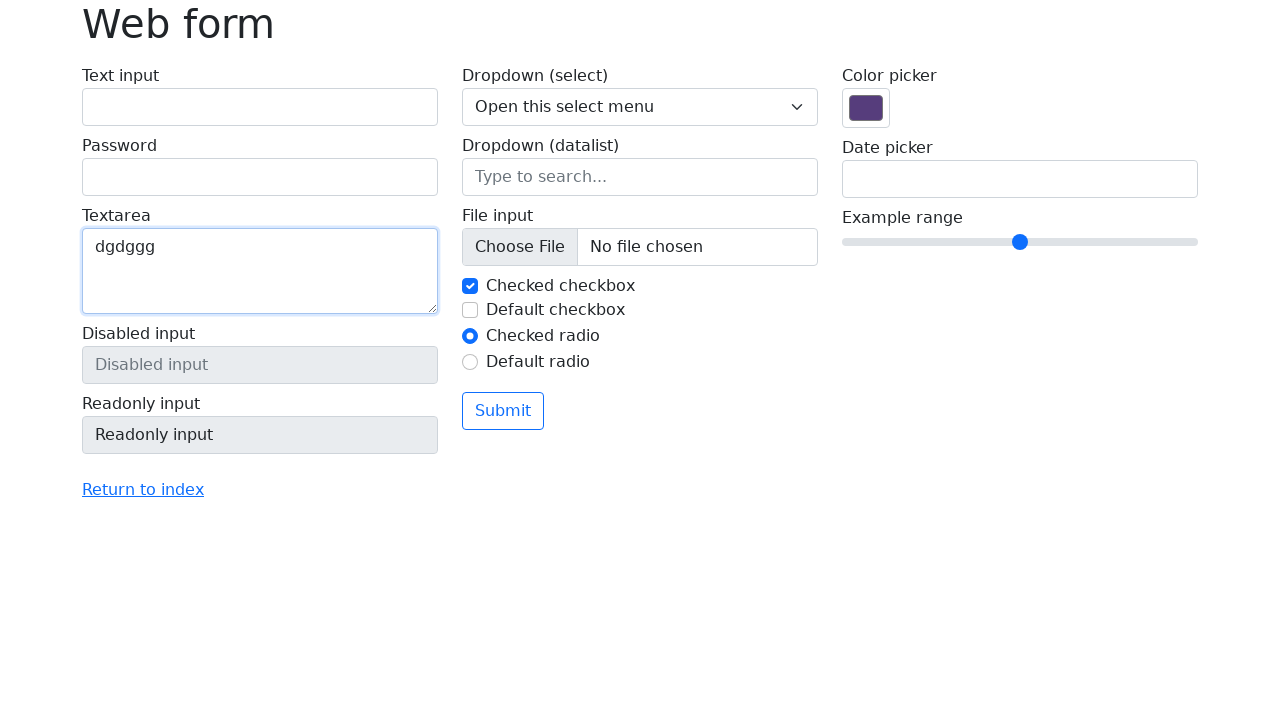

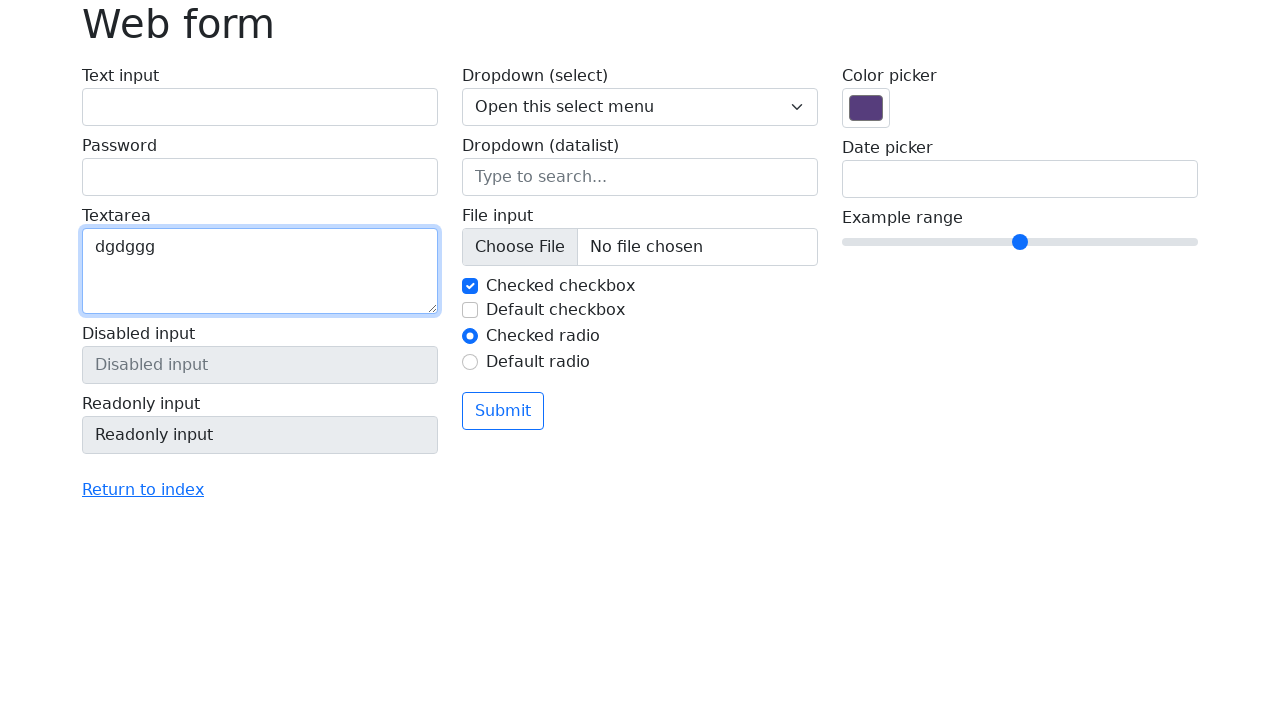